Tests registration form validation for mismatched confirmation email by entering different emails in email and confirm email fields

Starting URL: https://alada.vn/tai-khoan/dang-ky.html

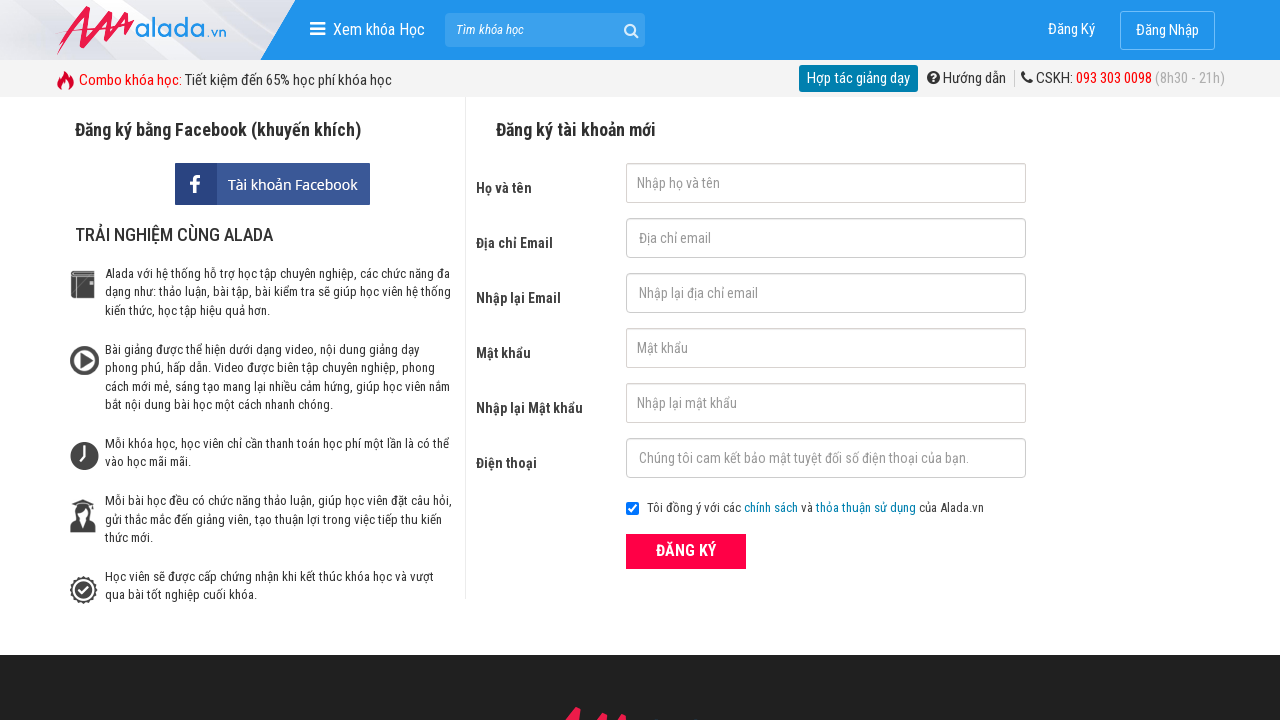

Filled first name field with 'Sun June' on //input[@name='txtFirstname']
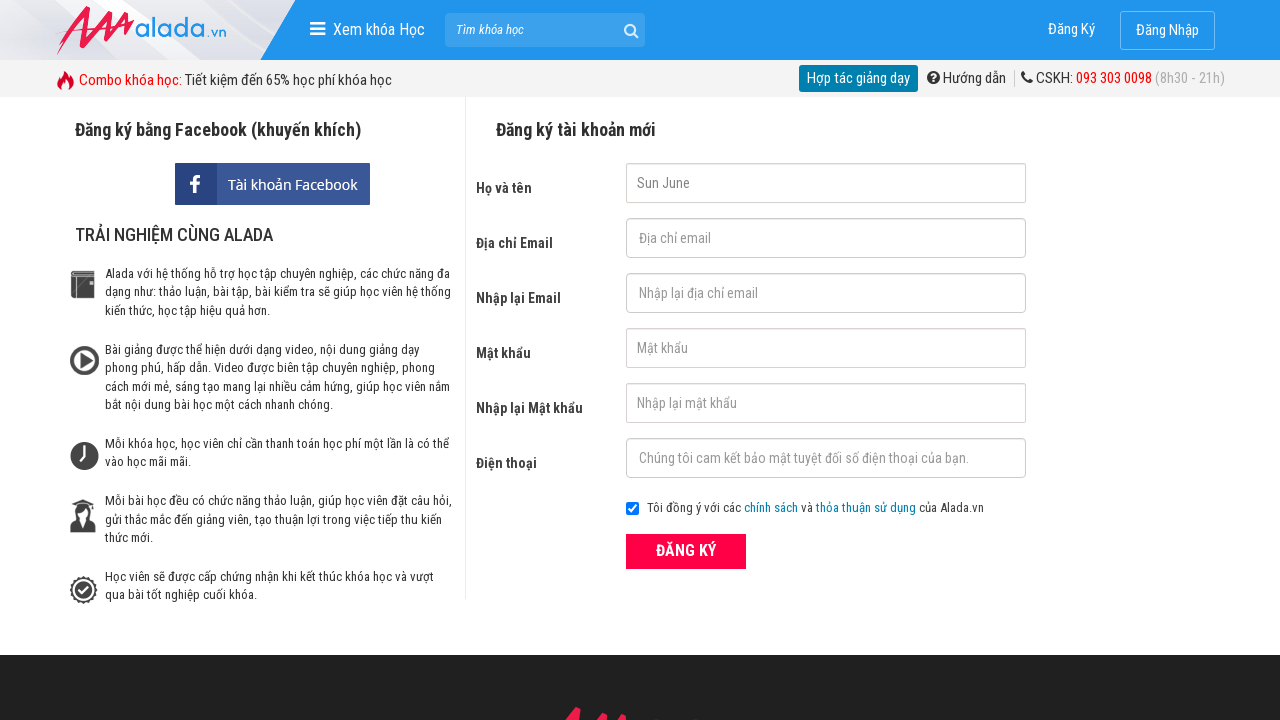

Filled email field with 'sunlee.123@gmail.com' on //input[@name='txtEmail']
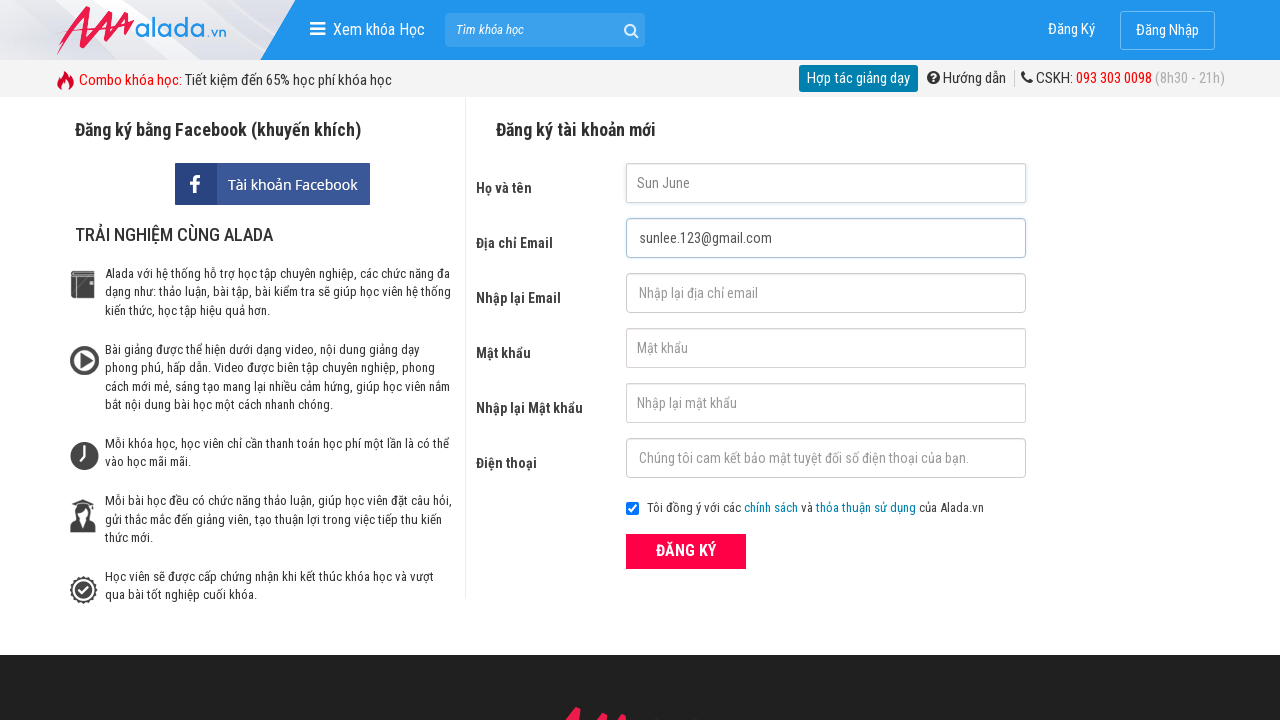

Filled confirm email field with mismatched email 'sunlee.123@gmail@com.vn' on //input[@name='txtCEmail']
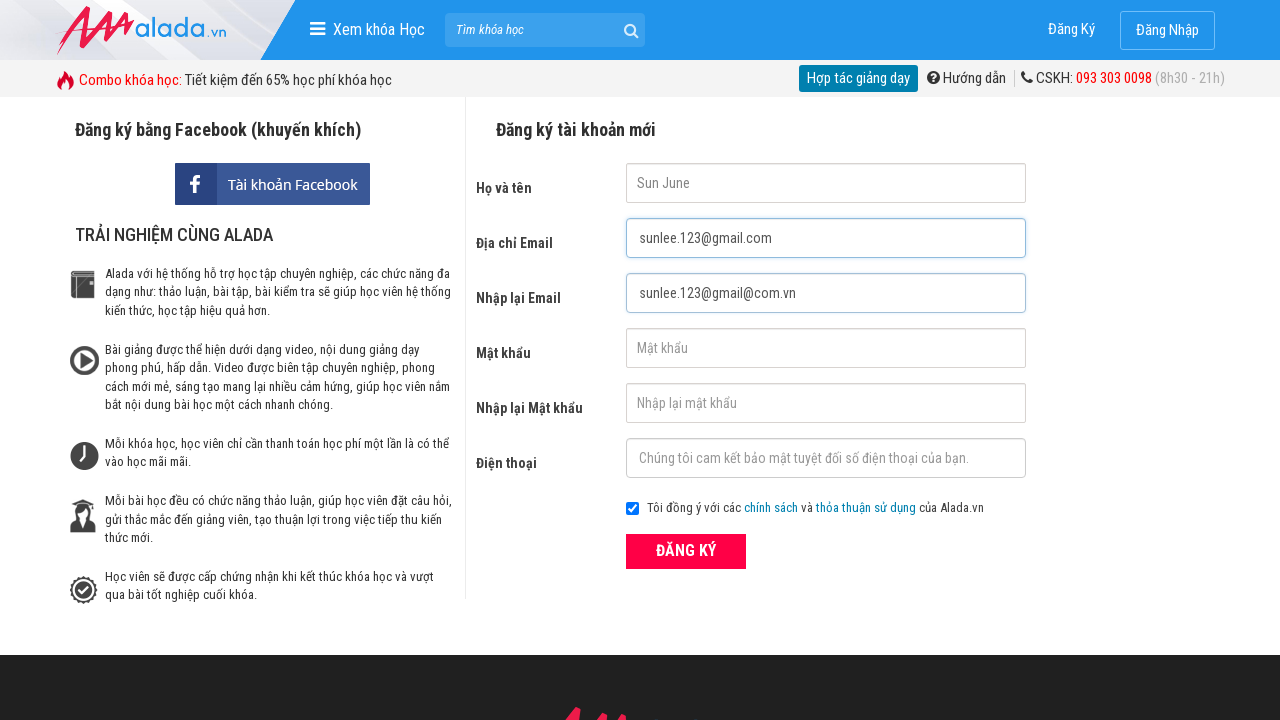

Filled password field with 'abcd7890' on //input[@name='txtPassword']
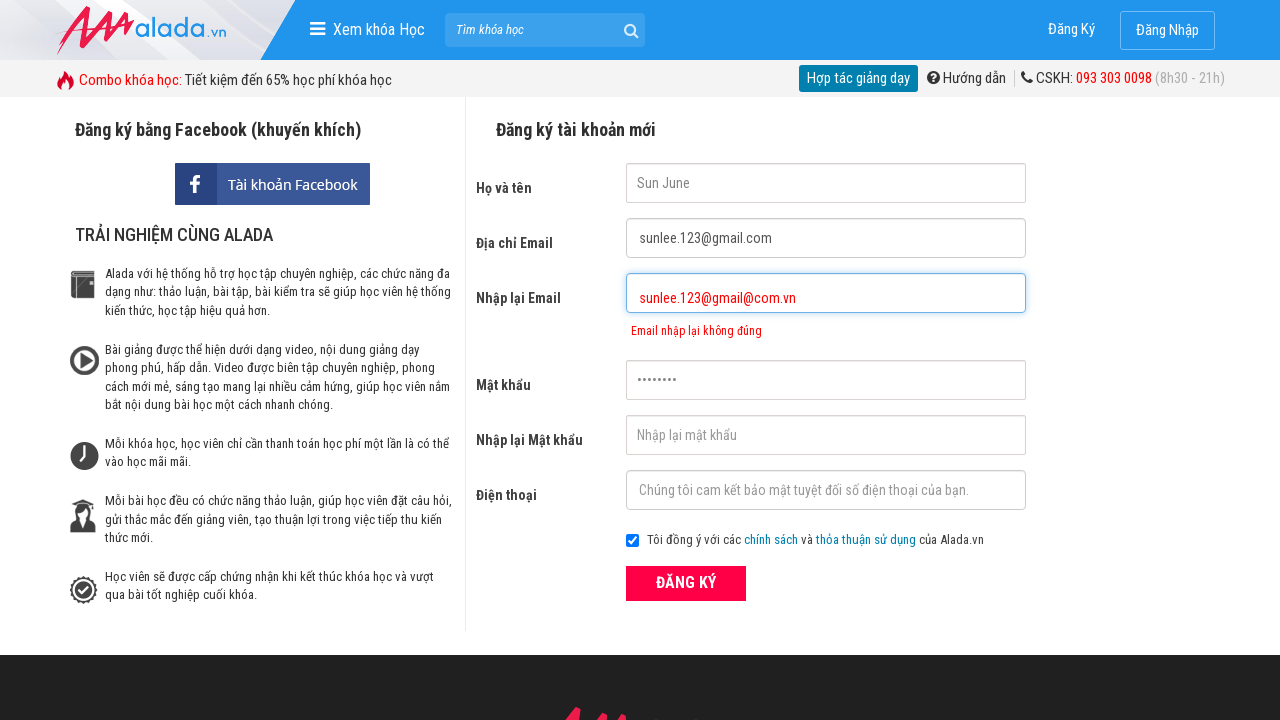

Filled confirm password field with 'abcd7890' on //input[@name='txtCPassword']
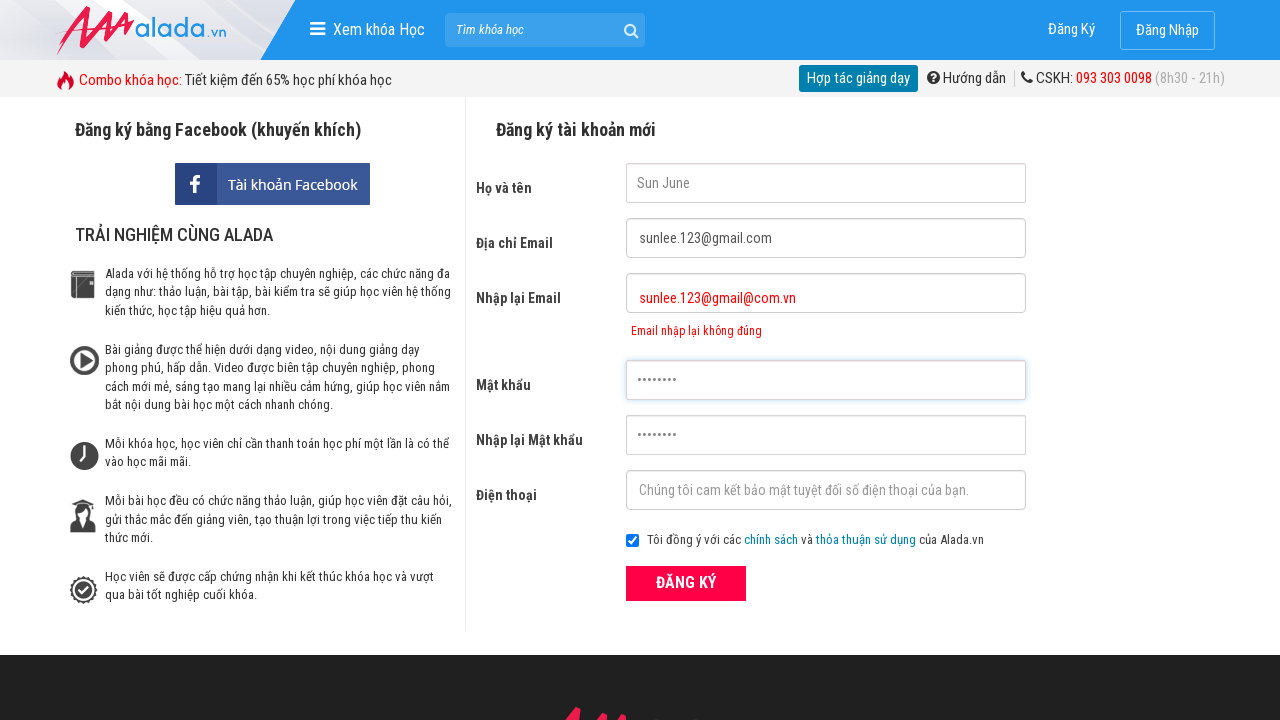

Filled phone field with '0909686868' on //input[@name='txtPhone']
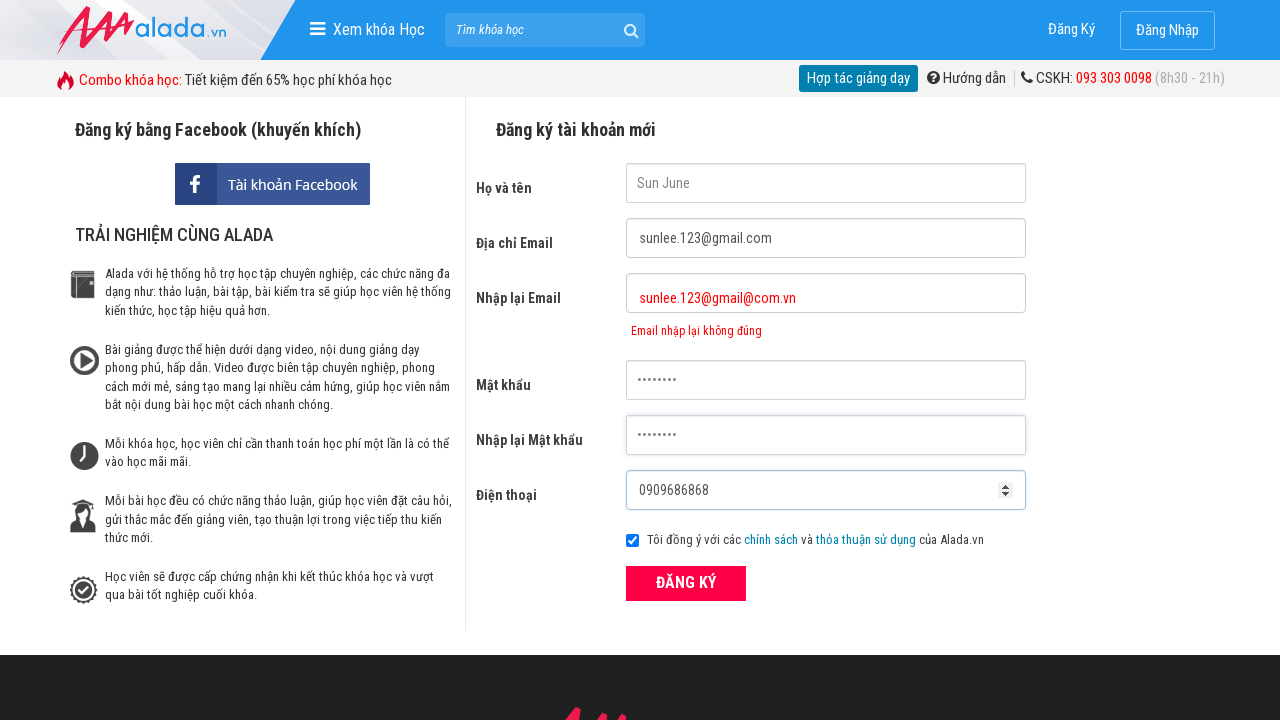

Clicked ĐĂNG KÝ (Register) button at (686, 583) on xpath=//div[@class='field_btn']//button[text()='ĐĂNG KÝ']
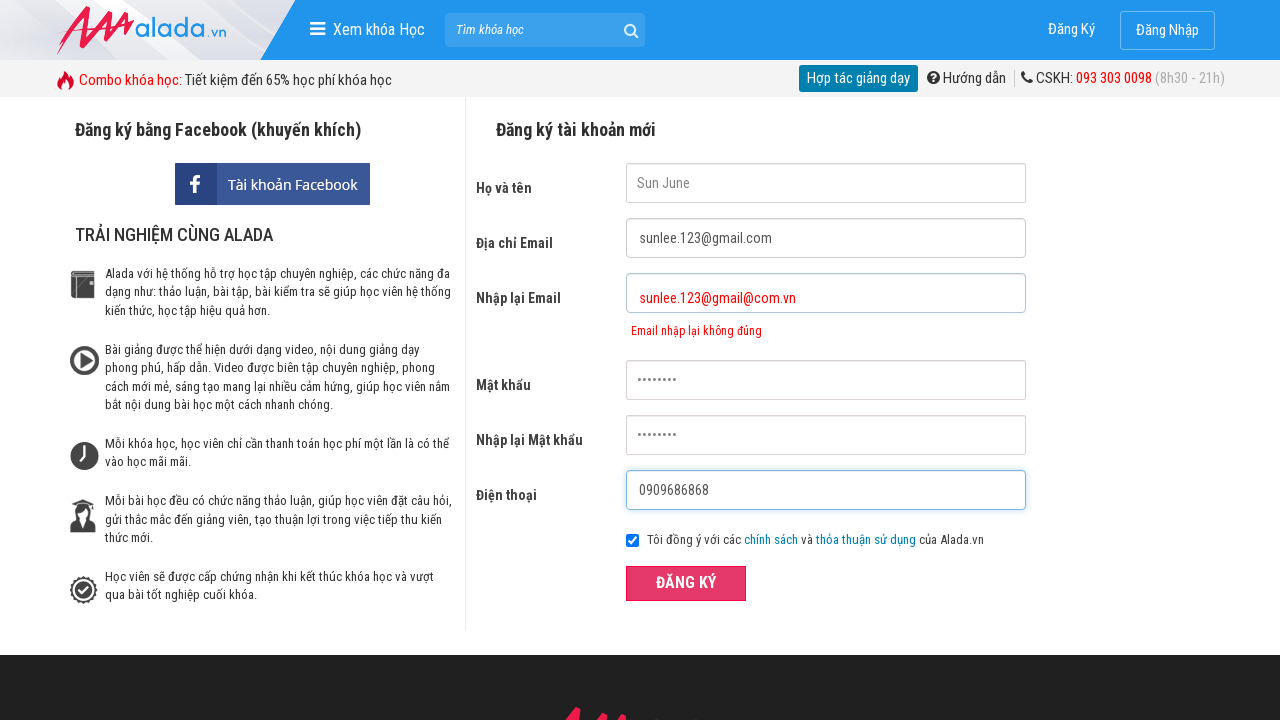

Waited for validation error message to appear
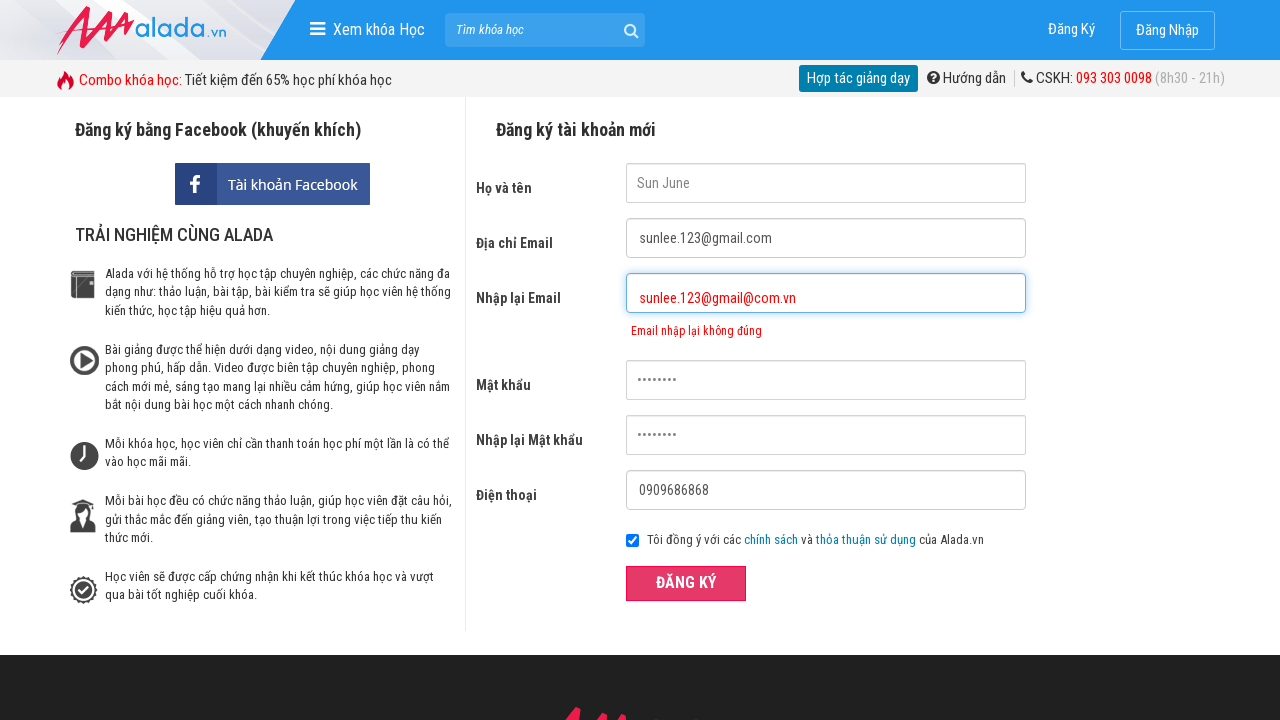

Verified error message 'Email nhập lại không đúng' is displayed for mismatched confirmation email
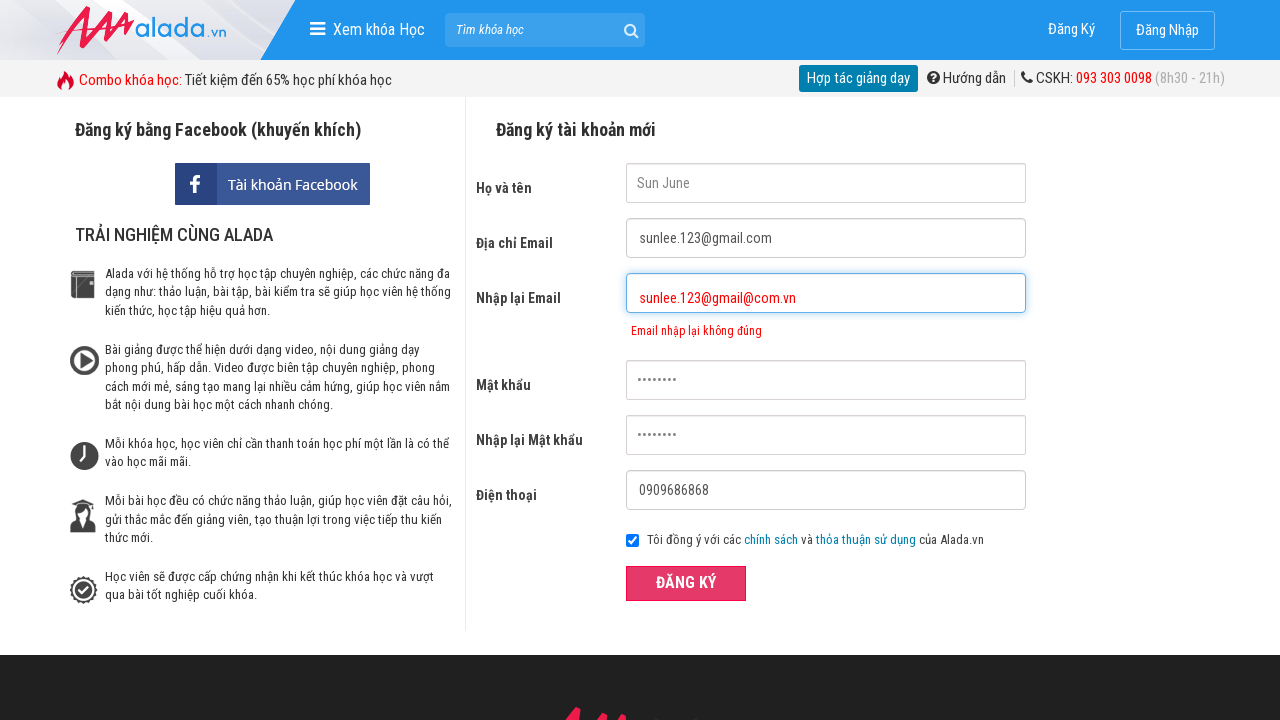

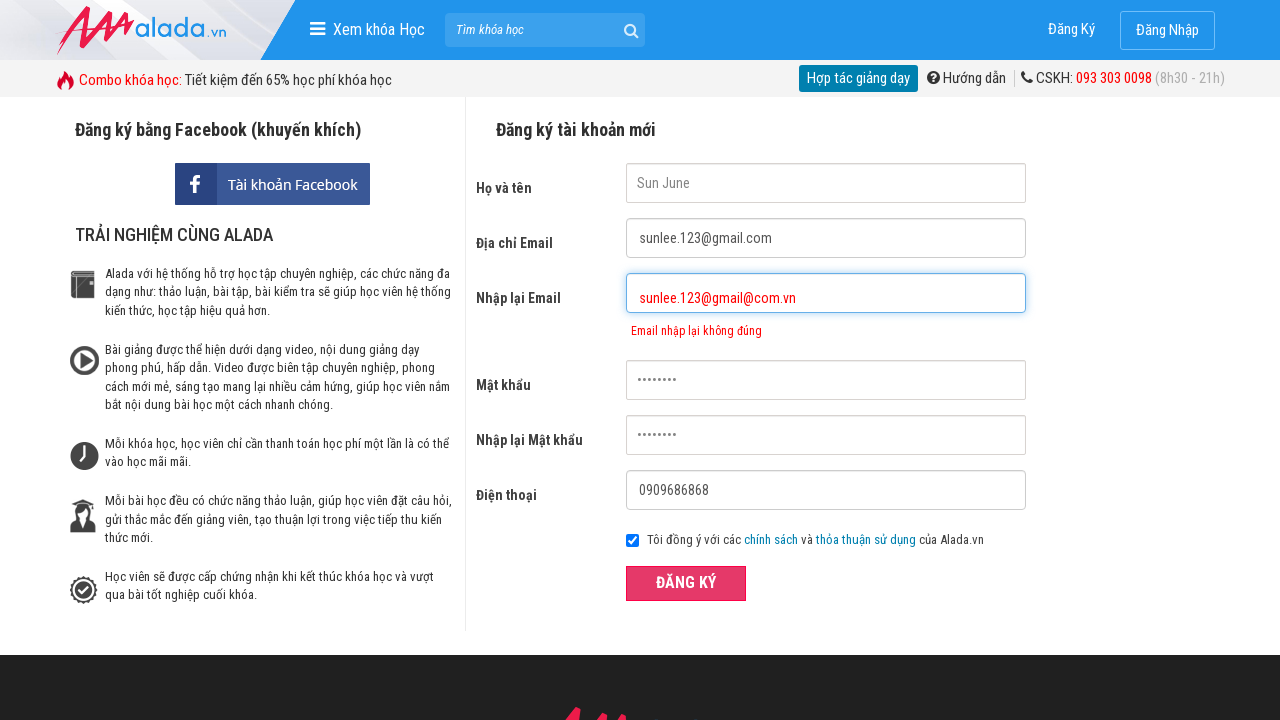